Tests that unicode and emoji characters are handled without crashing the page

Starting URL: https://www.dominos.com.au/store-finder/

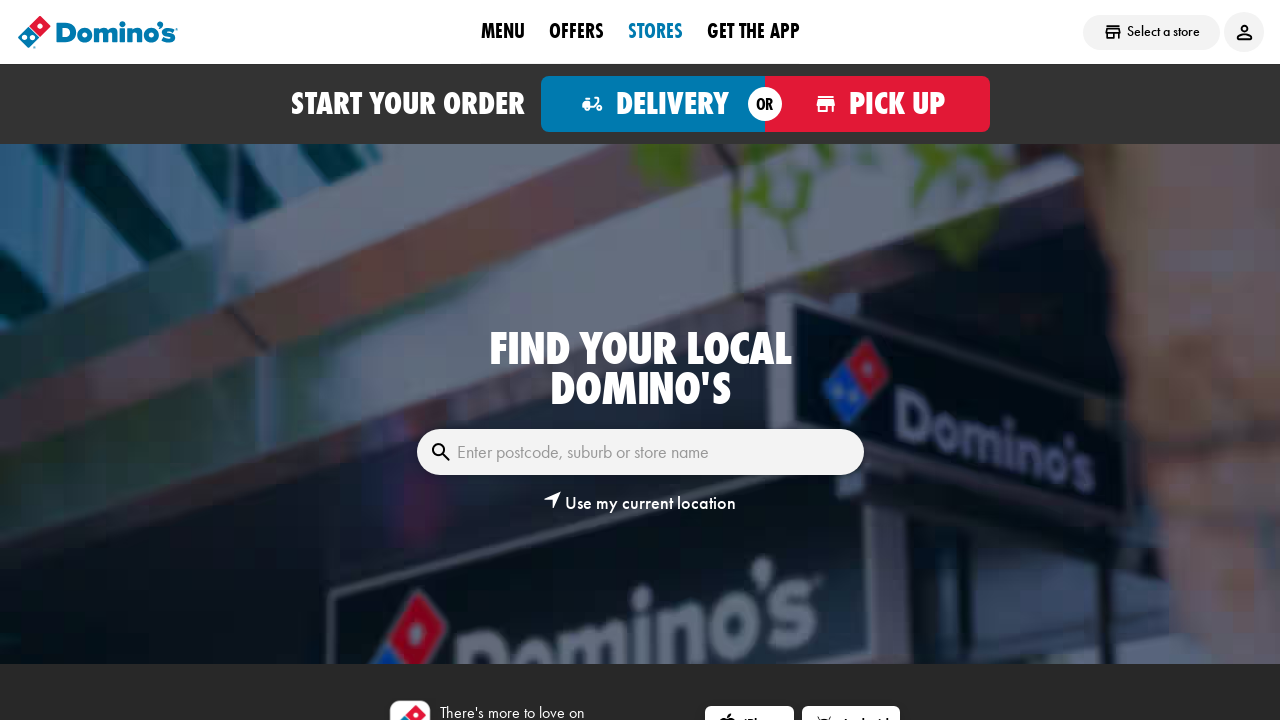

Filled search box with unicode and emoji characters '🍕😀Test' on internal:role=textbox[name="Enter postcode, suburb or store name"i]
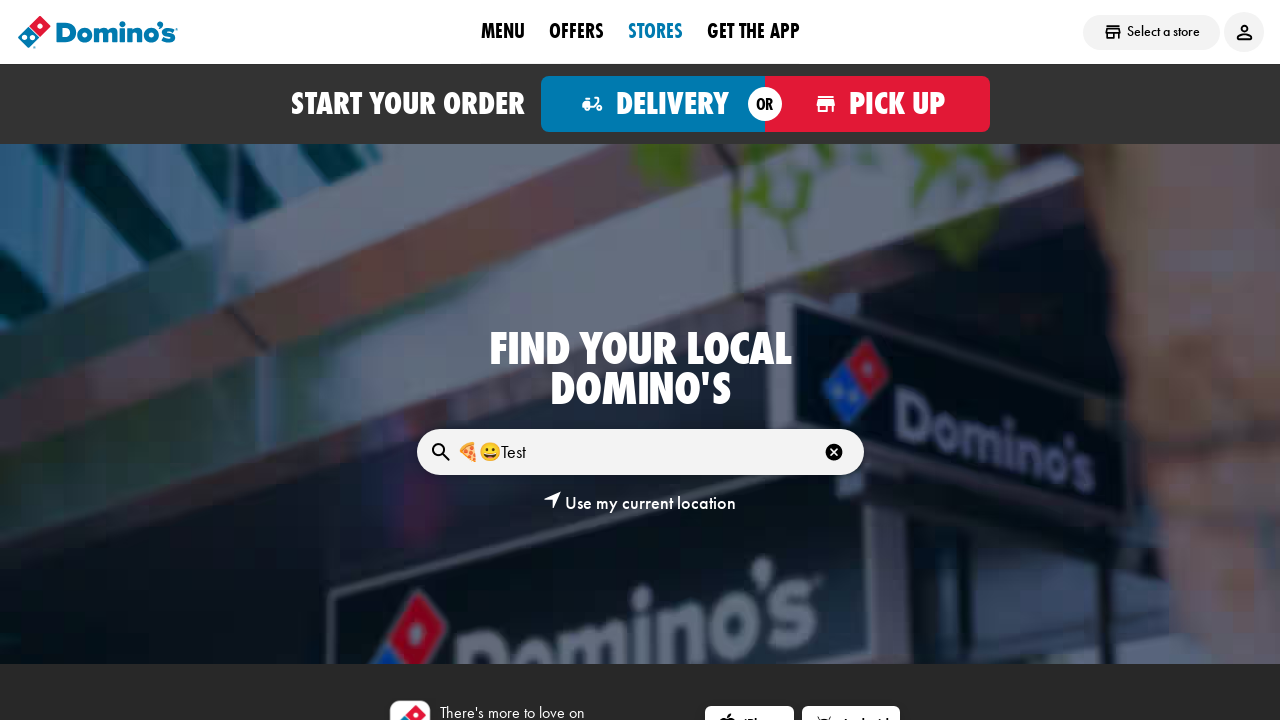

Waited 2 seconds for page to process unicode and emoji input
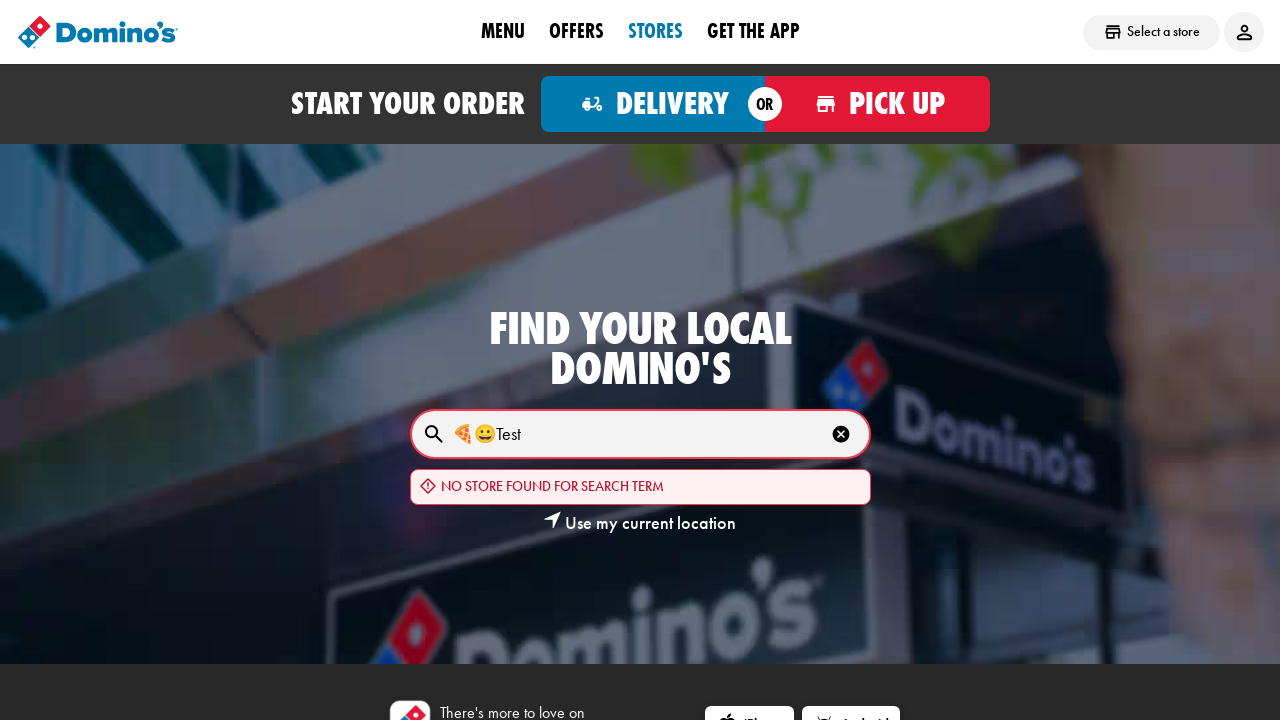

Verified page is still functional by confirming body element exists
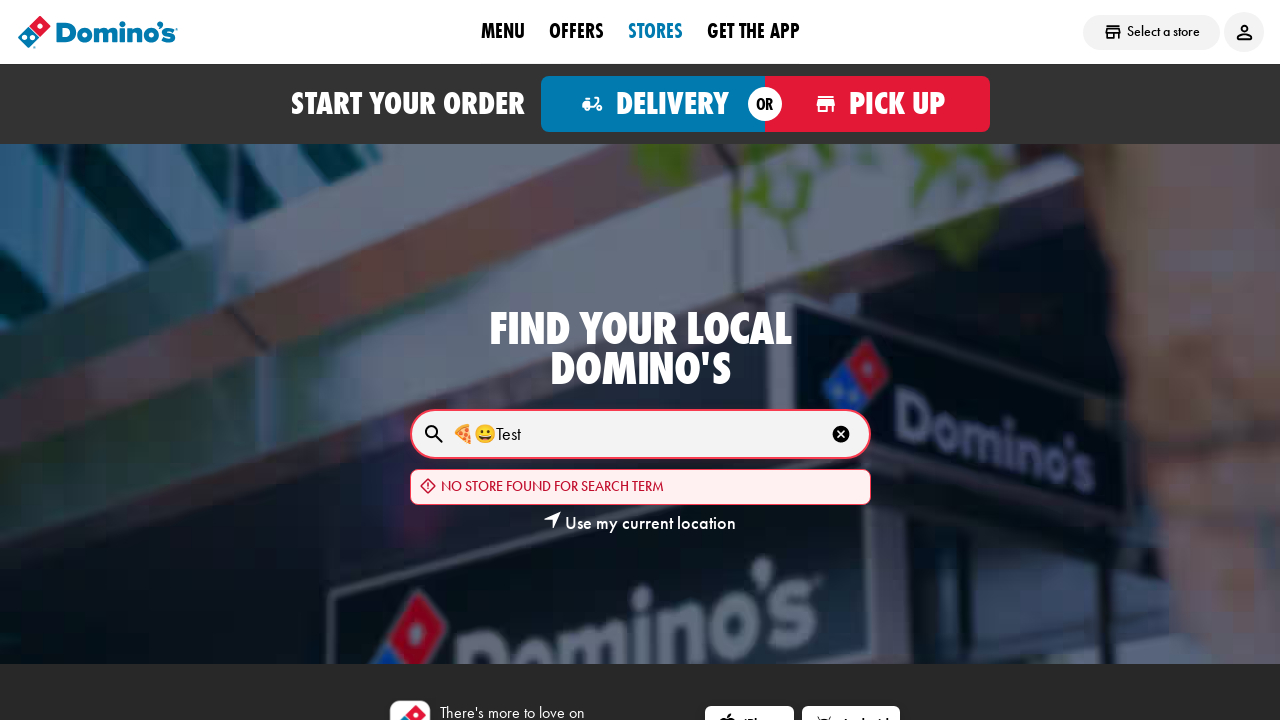

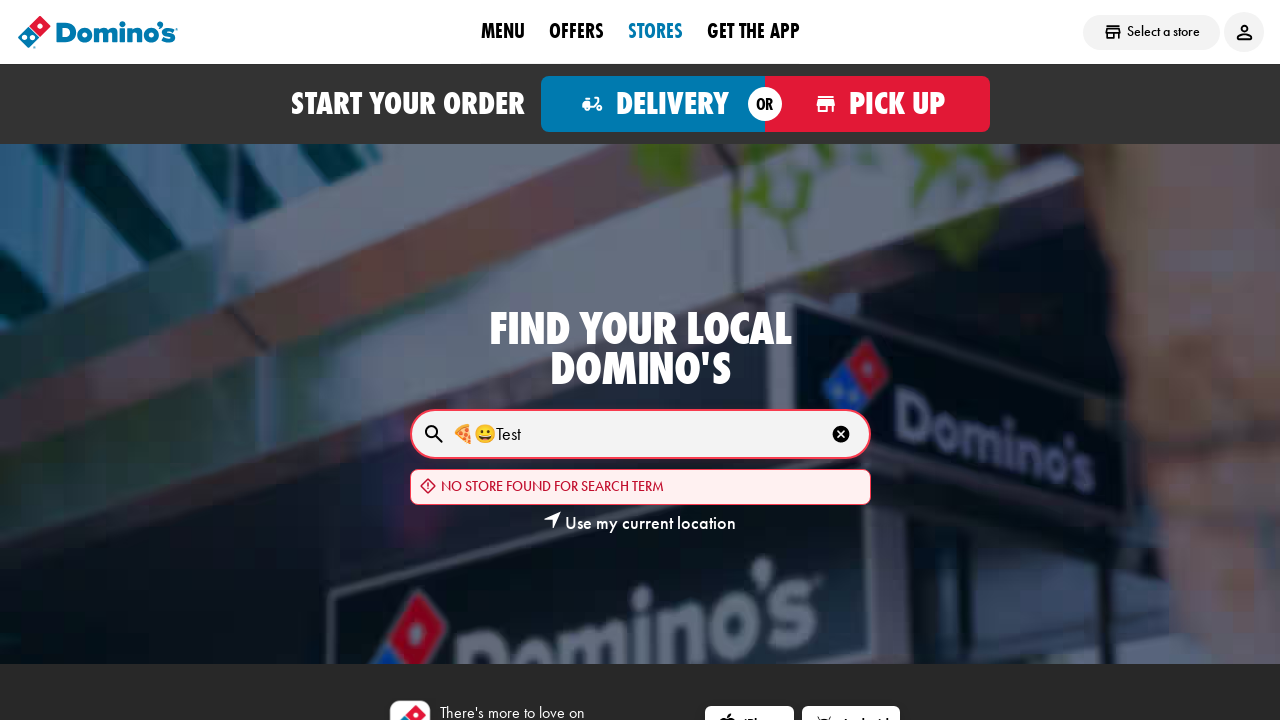